Tests a form submission flow that requires extracting a value from an image's custom attribute, calculating an answer using a mathematical formula, filling the result into an input field, checking a checkbox, selecting a radio button, and submitting the form.

Starting URL: http://suninjuly.github.io/get_attribute.html

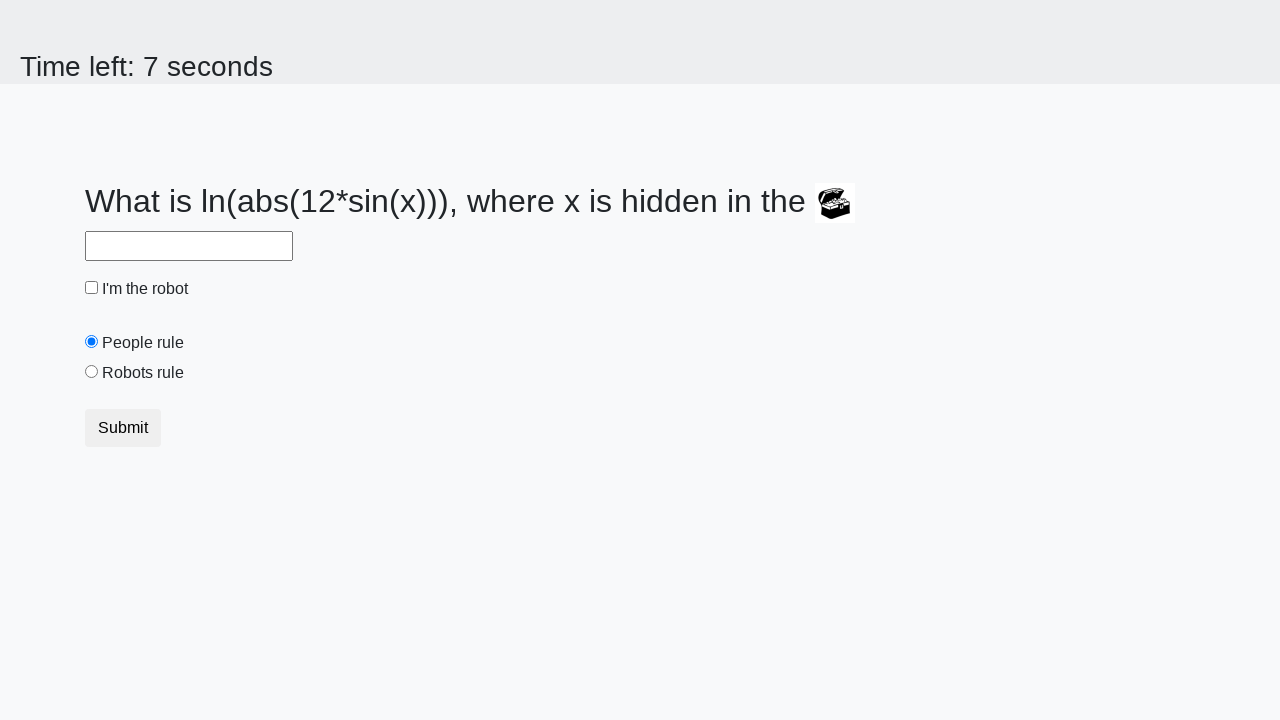

Located image element with valuex attribute
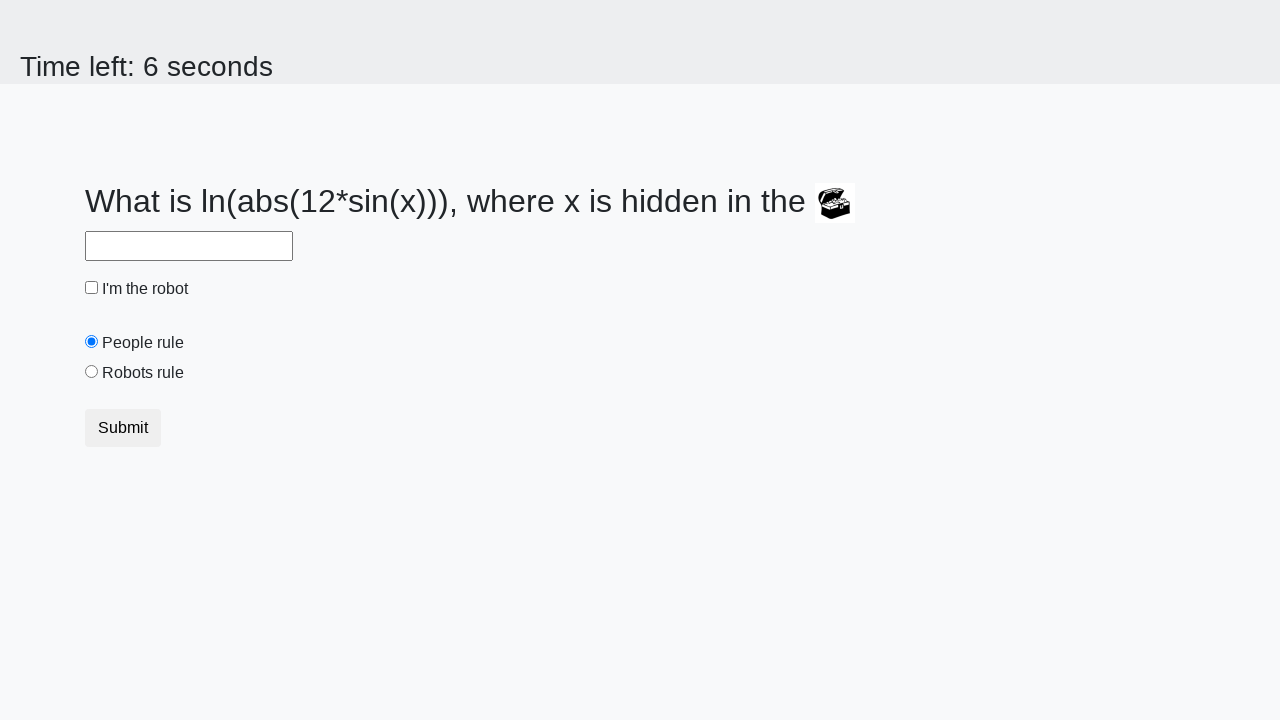

Extracted valuex attribute from image: 773
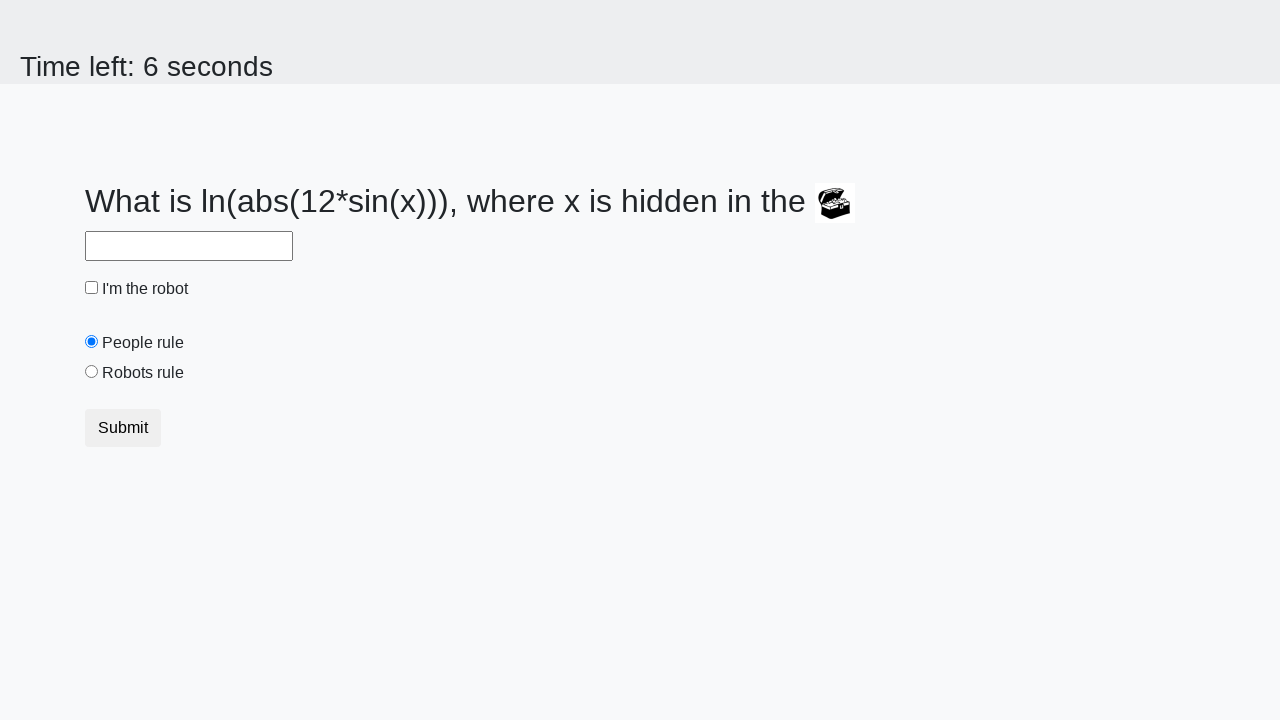

Calculated answer using formula: 0.6976279574396909
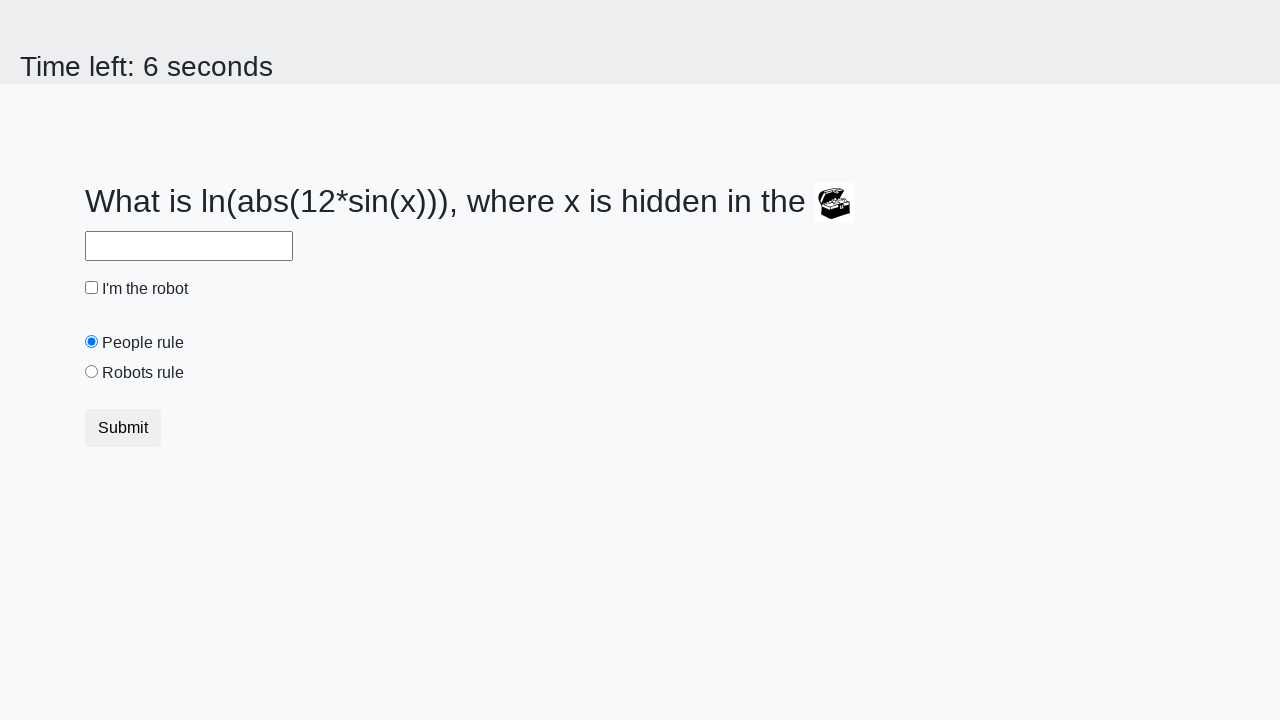

Filled answer field with calculated value: 0.6976279574396909 on #answer
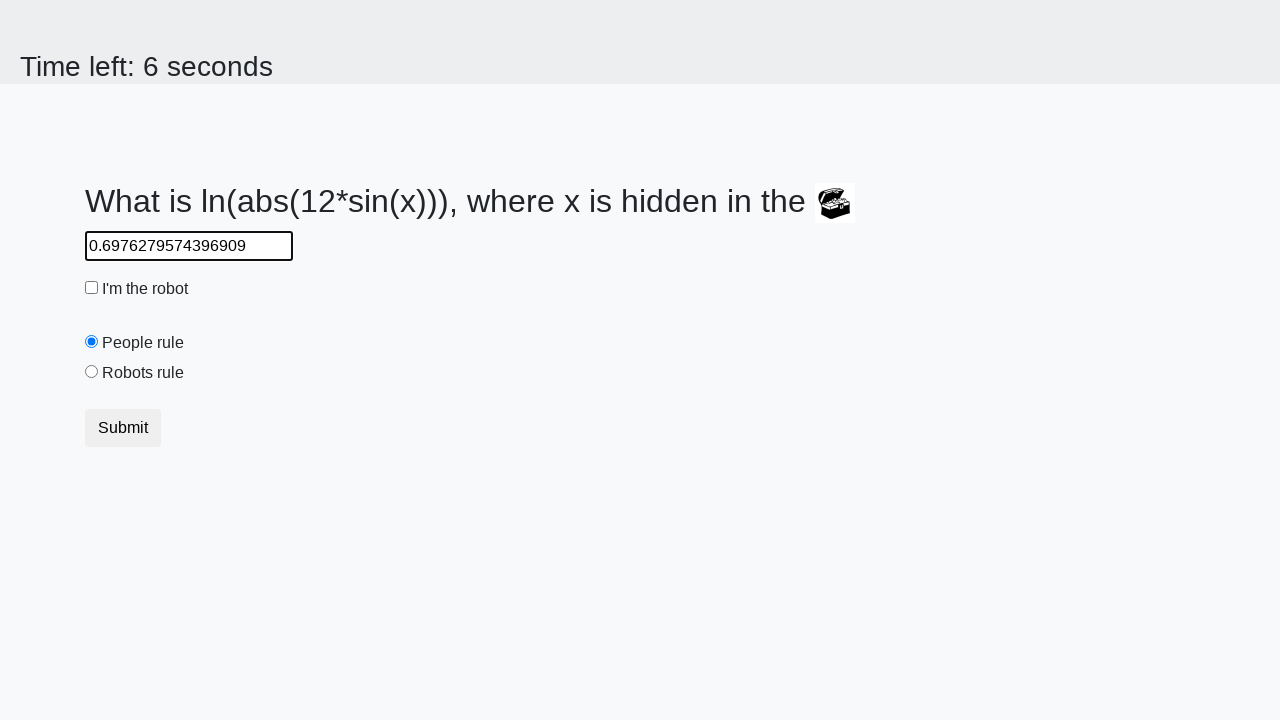

Checked the robot checkbox at (92, 288) on #robotCheckbox
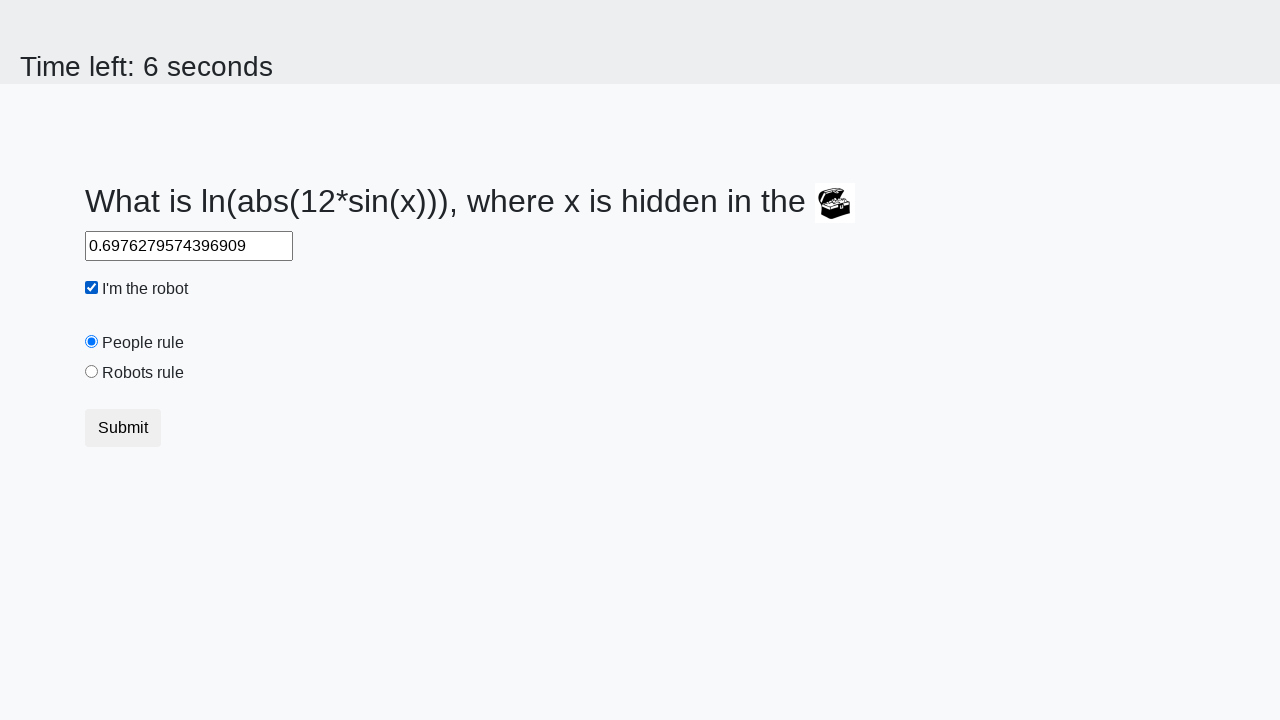

Selected the 'Robots rule' radio button at (92, 372) on #robotsRule
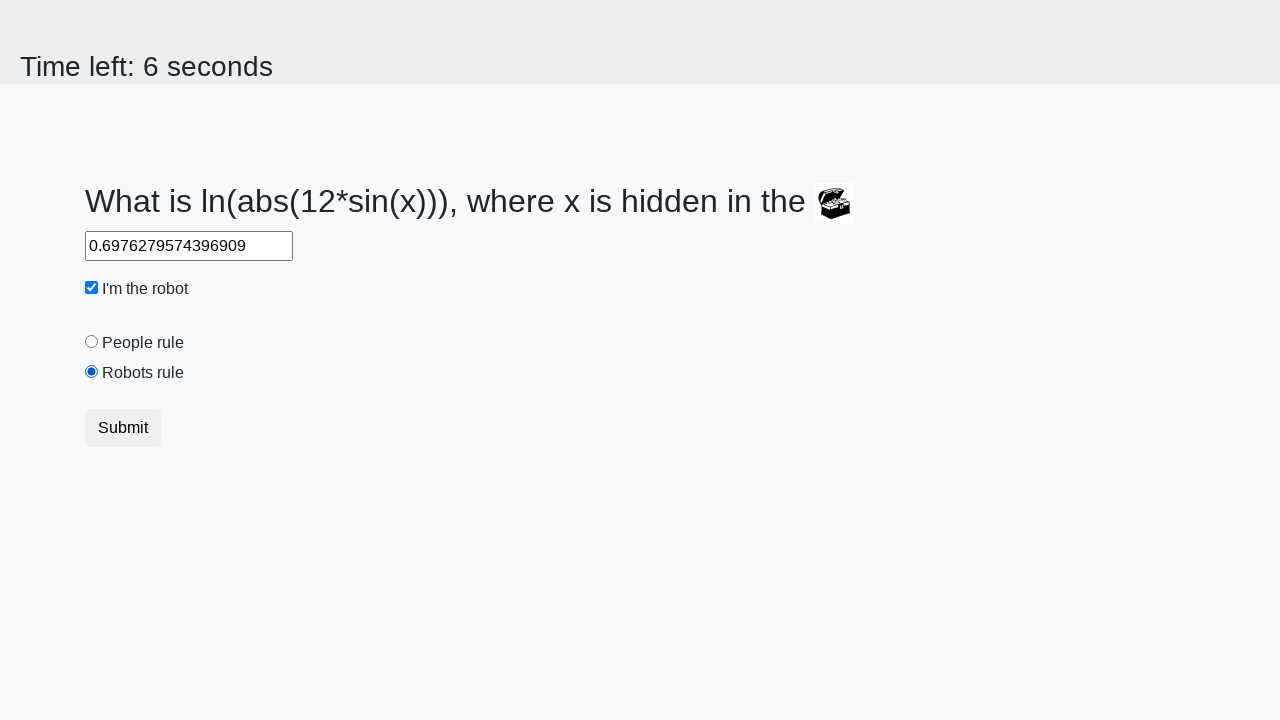

Clicked the submit button to complete form submission at (123, 428) on button
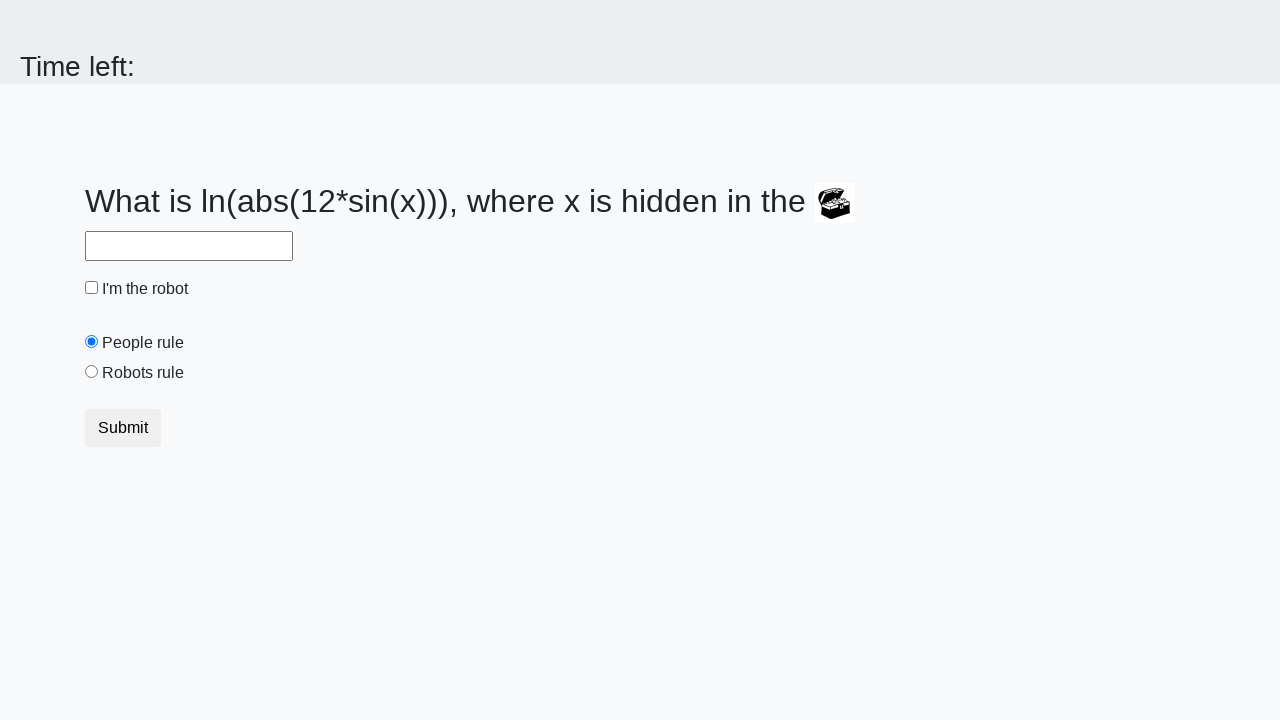

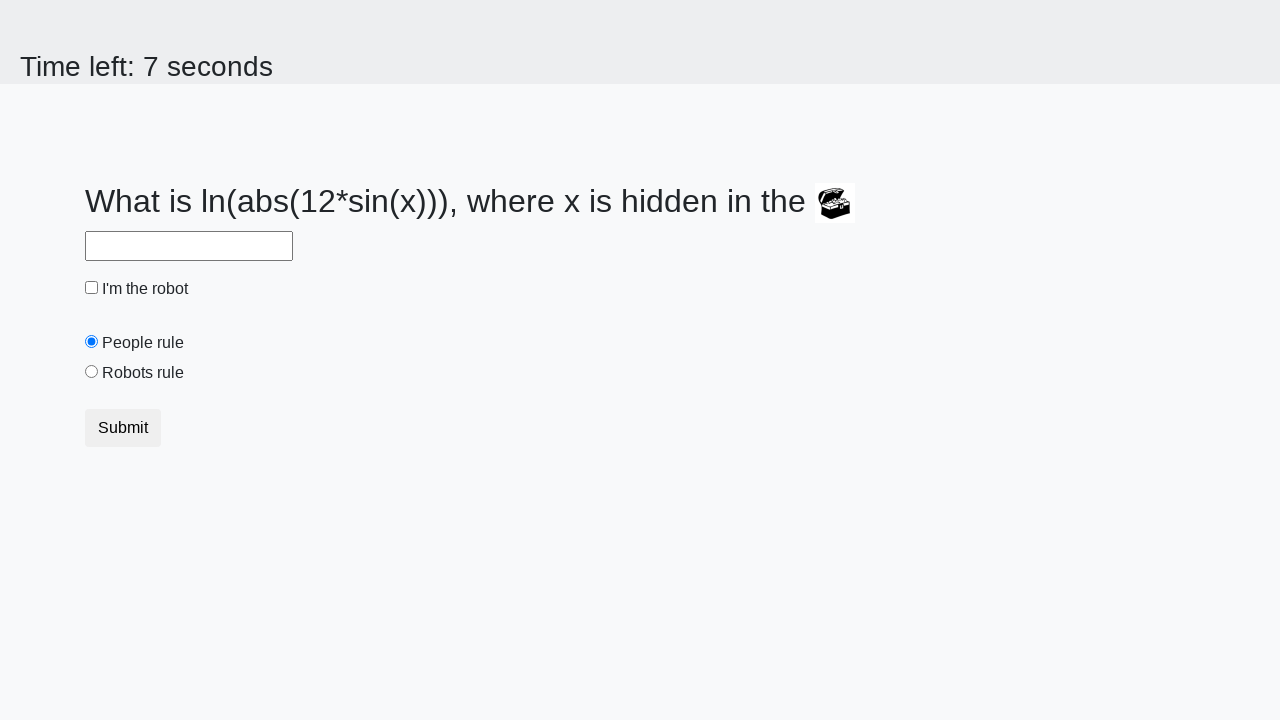